Tests a personal data form by filling in all fields (first name, last name, address, email, phone, city, country, job position, company) except zip code, then submitting the form and verifying the zip code field shows error styling (red) while other fields show success styling (green).

Starting URL: https://bonigarcia.dev/selenium-webdriver-java/data-types.html

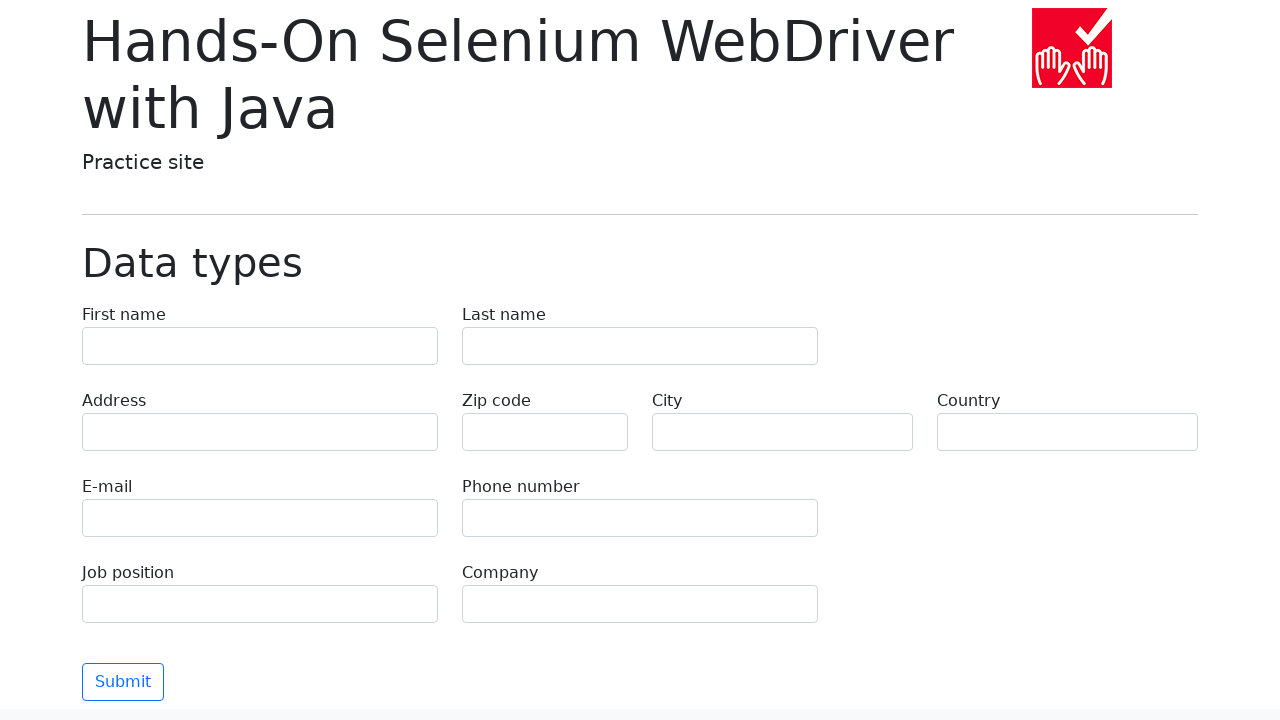

Navigated to personal data form page
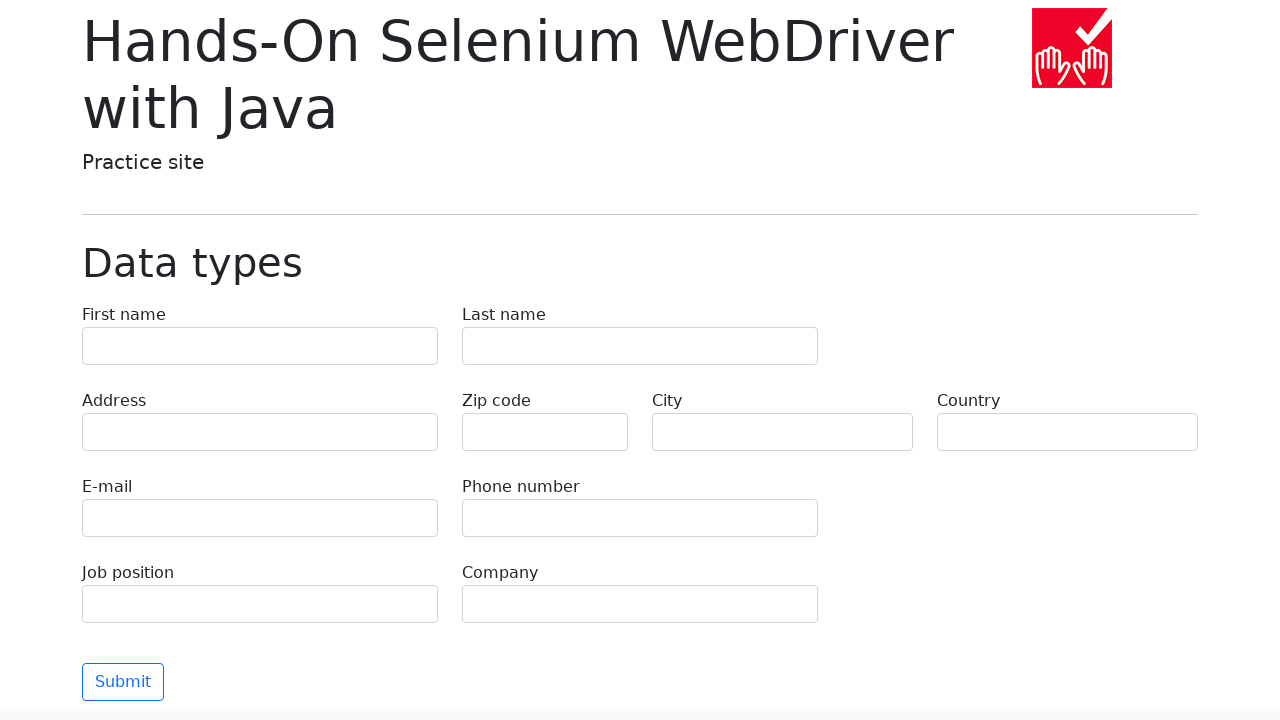

Filled first name field with 'Michael' on input[name="first-name"]
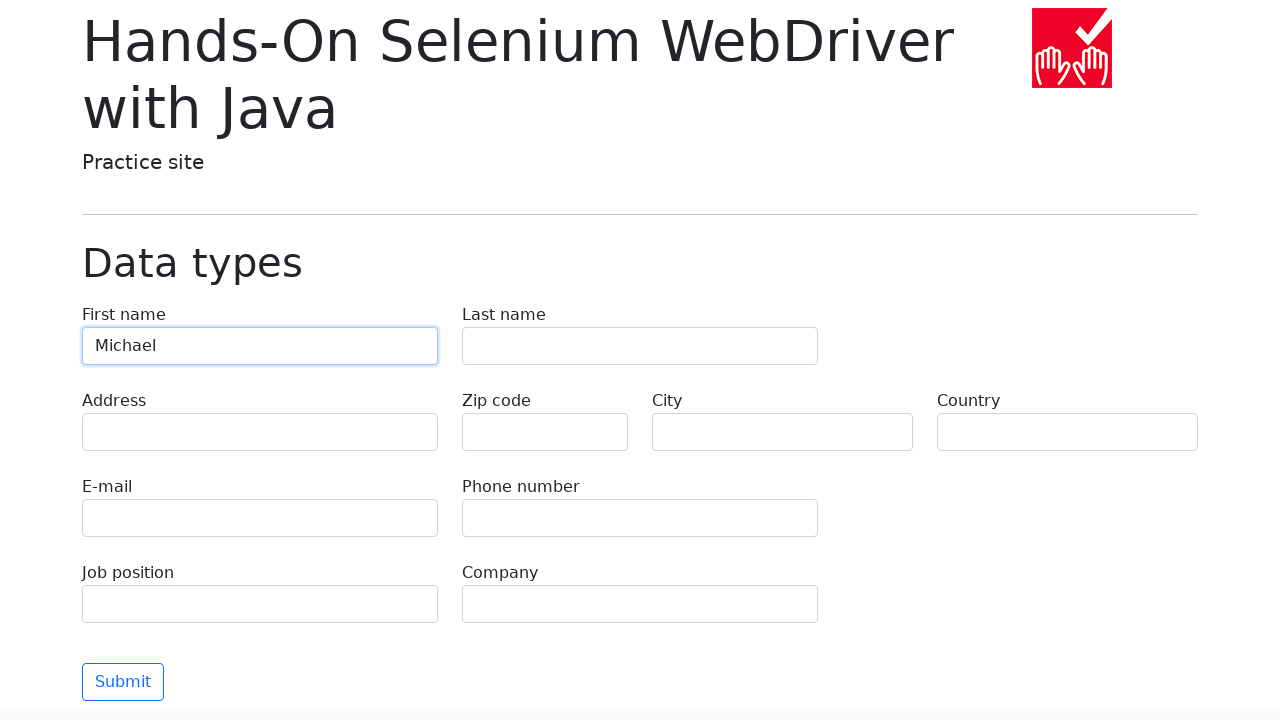

Filled last name field with 'Johnson' on input[name="last-name"]
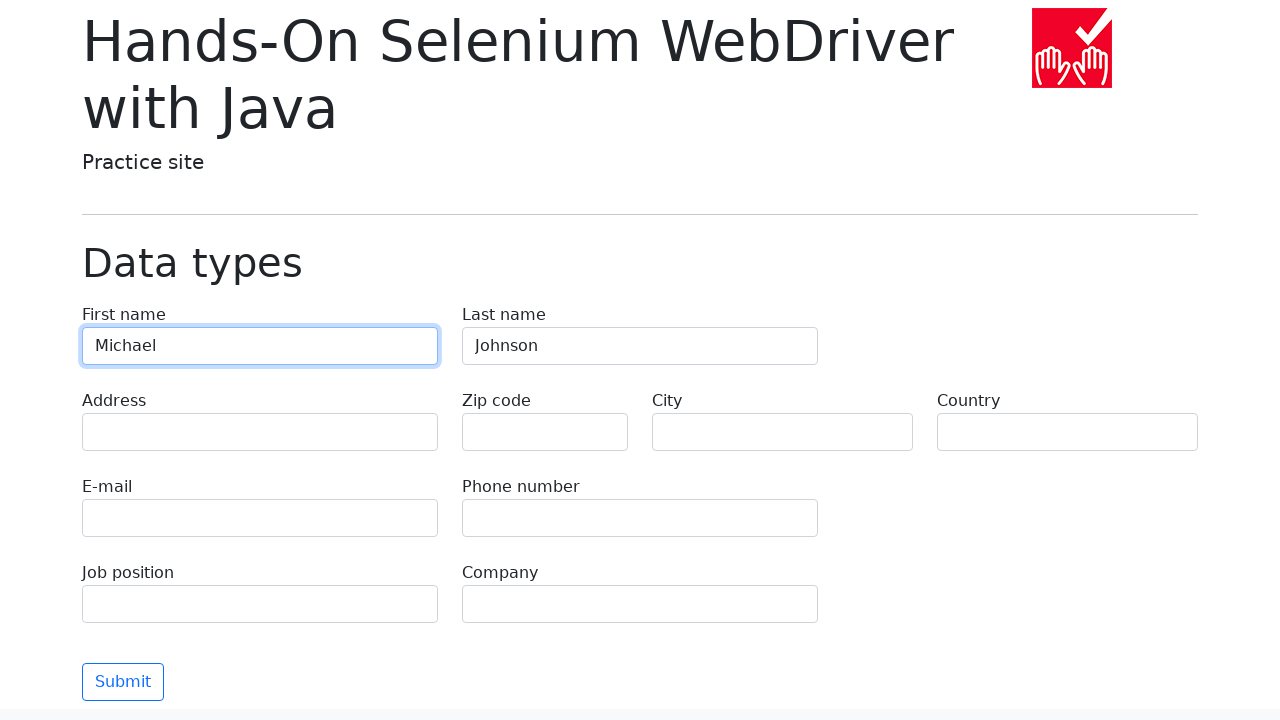

Filled address field with '742 Evergreen Terrace' on input[name="address"]
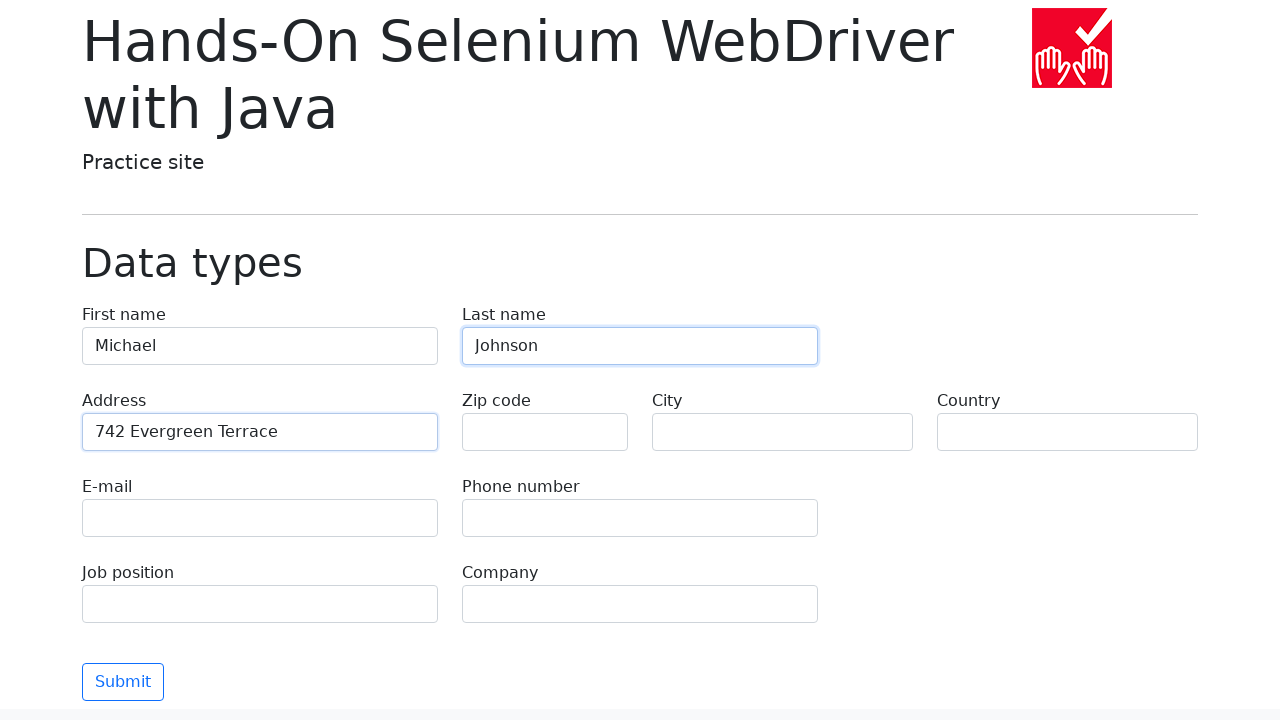

Filled email field with 'michael.johnson@example.com' on input[name="e-mail"]
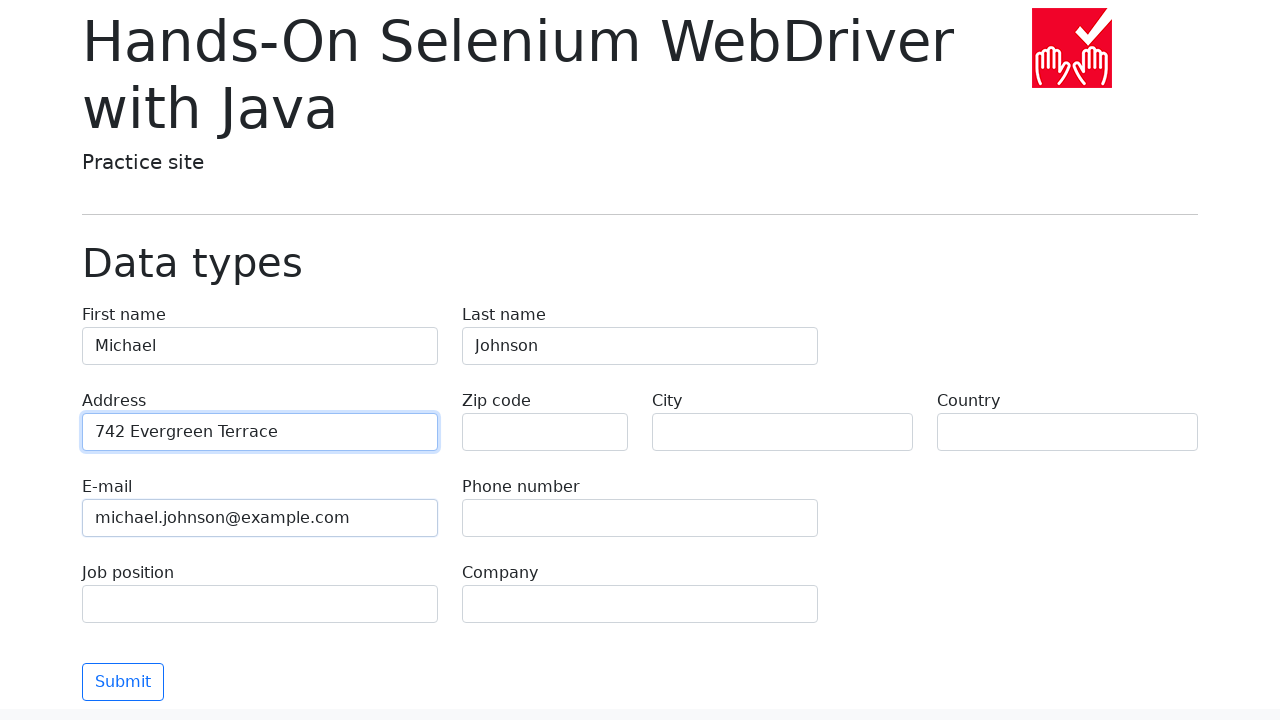

Filled phone field with '555-123-4567' on input[name="phone"]
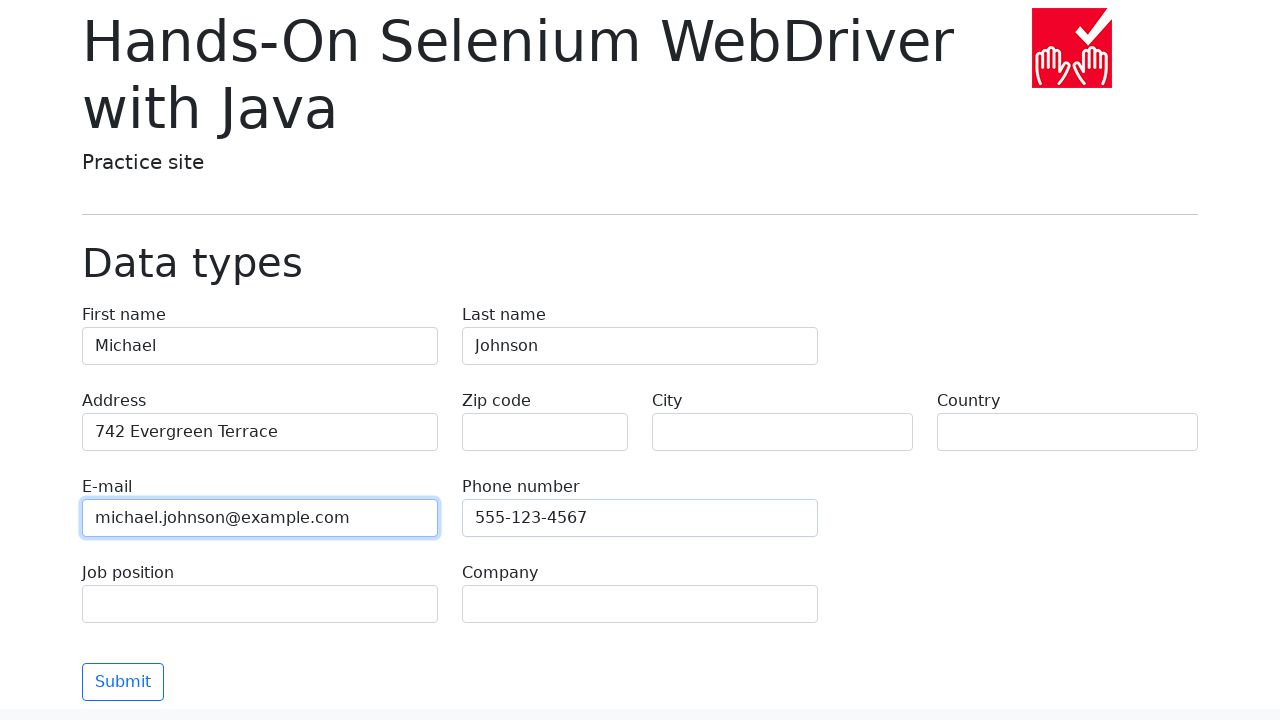

Left zip code field empty to trigger validation error on input[name="zip-code"]
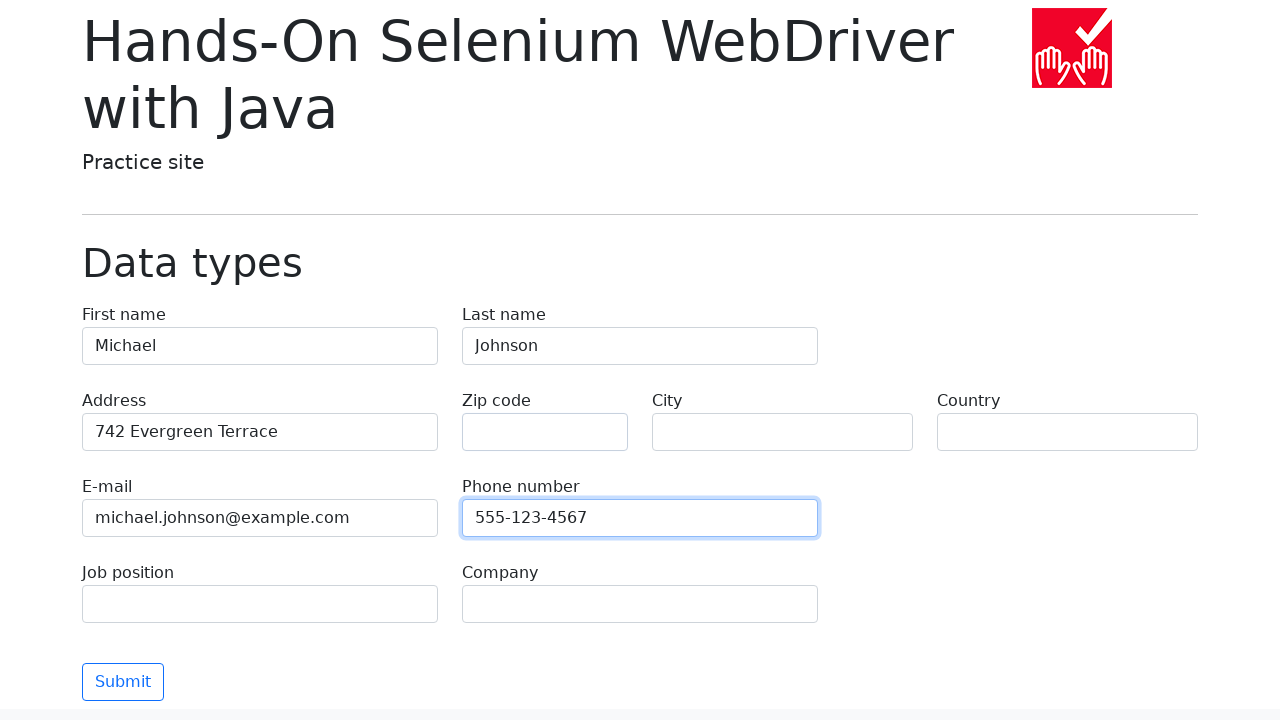

Filled city field with 'Springfield' on input[name="city"]
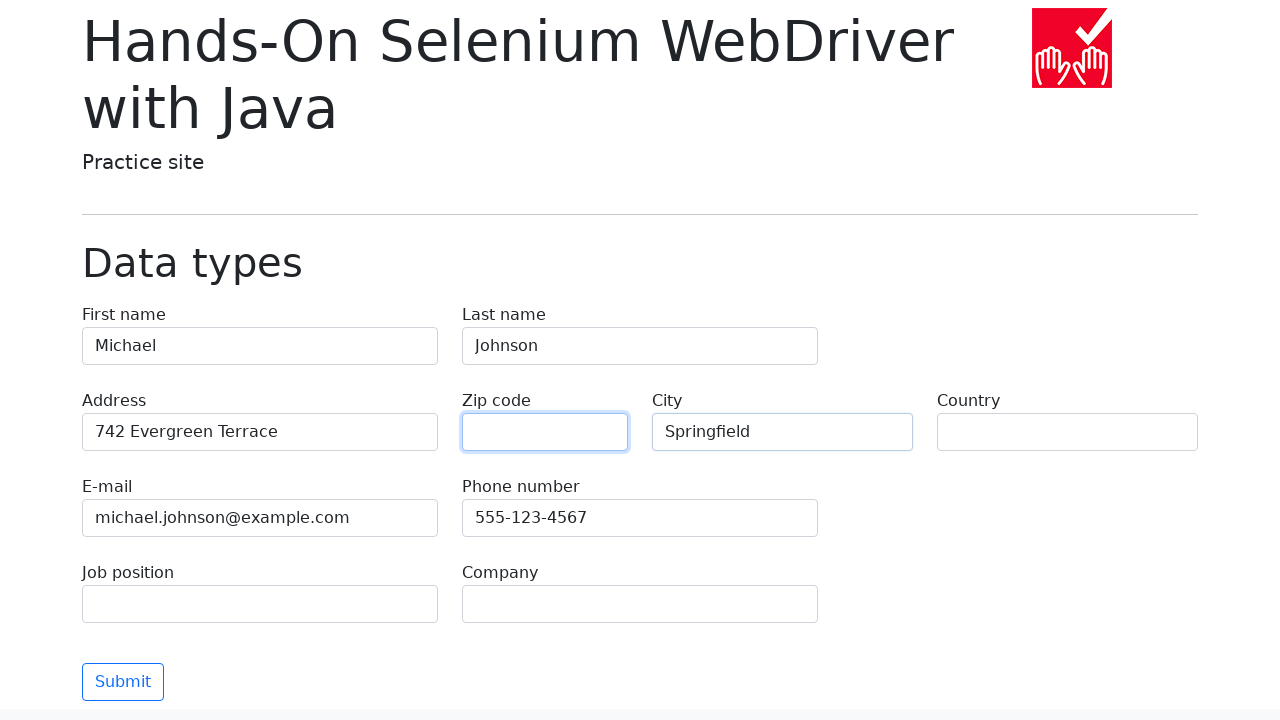

Filled country field with 'United States' on input[name="country"]
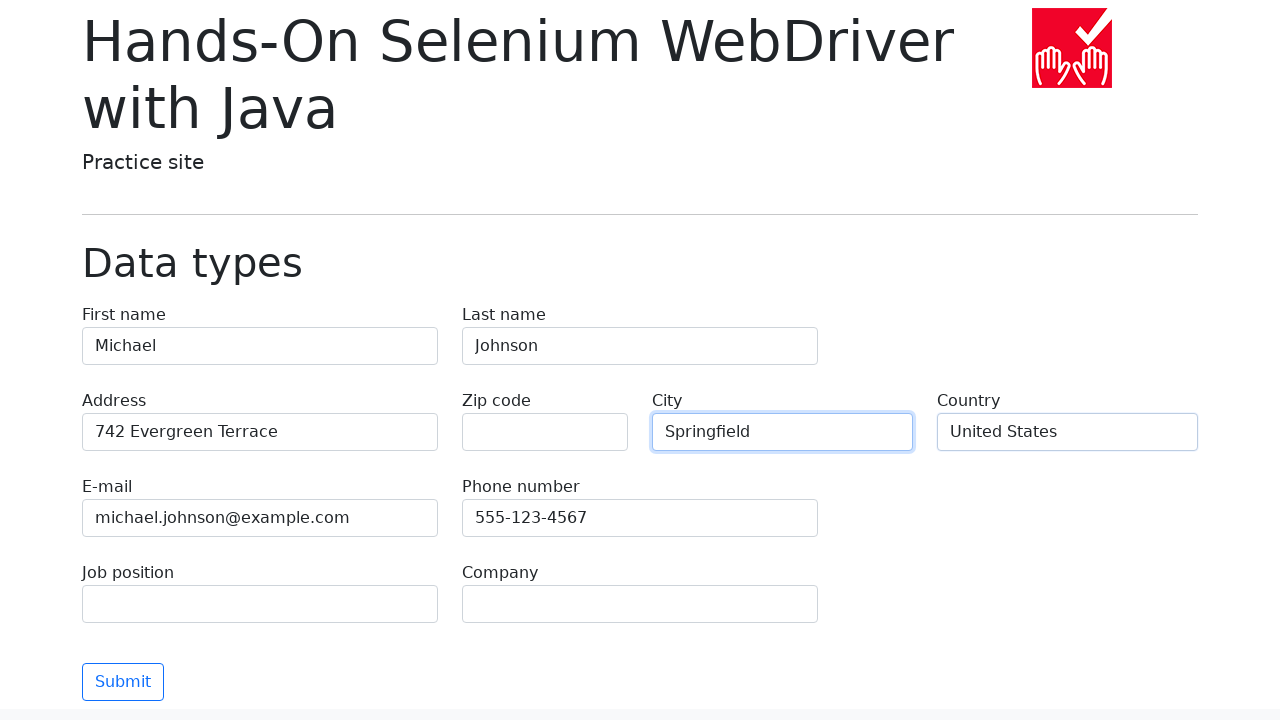

Filled job position field with 'Software Engineer' on input[name="job-position"]
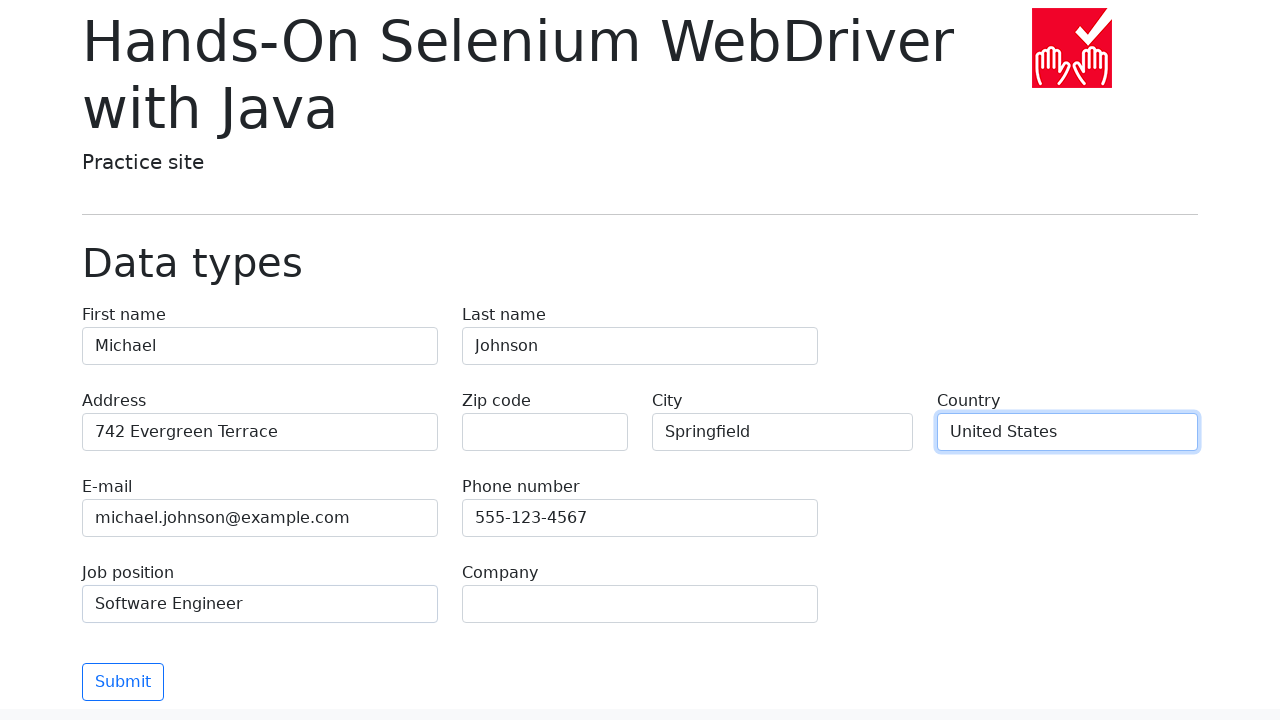

Filled company field with 'Tech Solutions Inc' on input[name="company"]
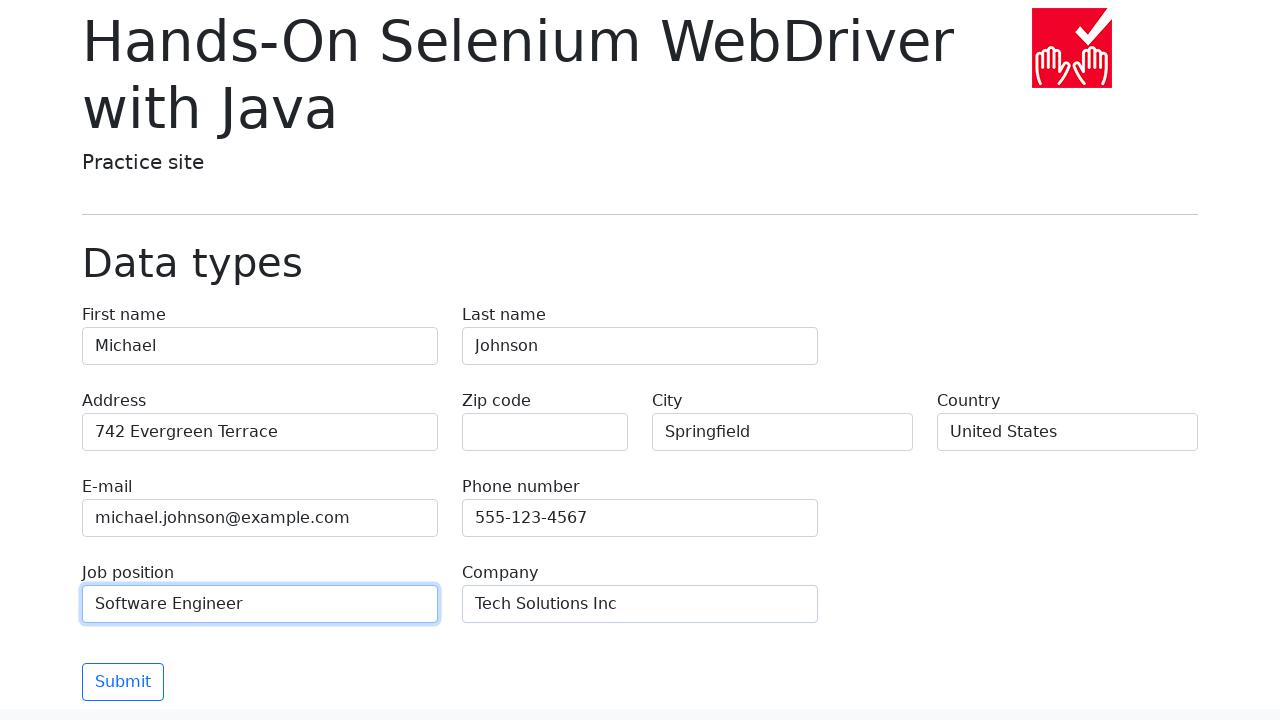

Clicked submit button to submit form at (123, 682) on button
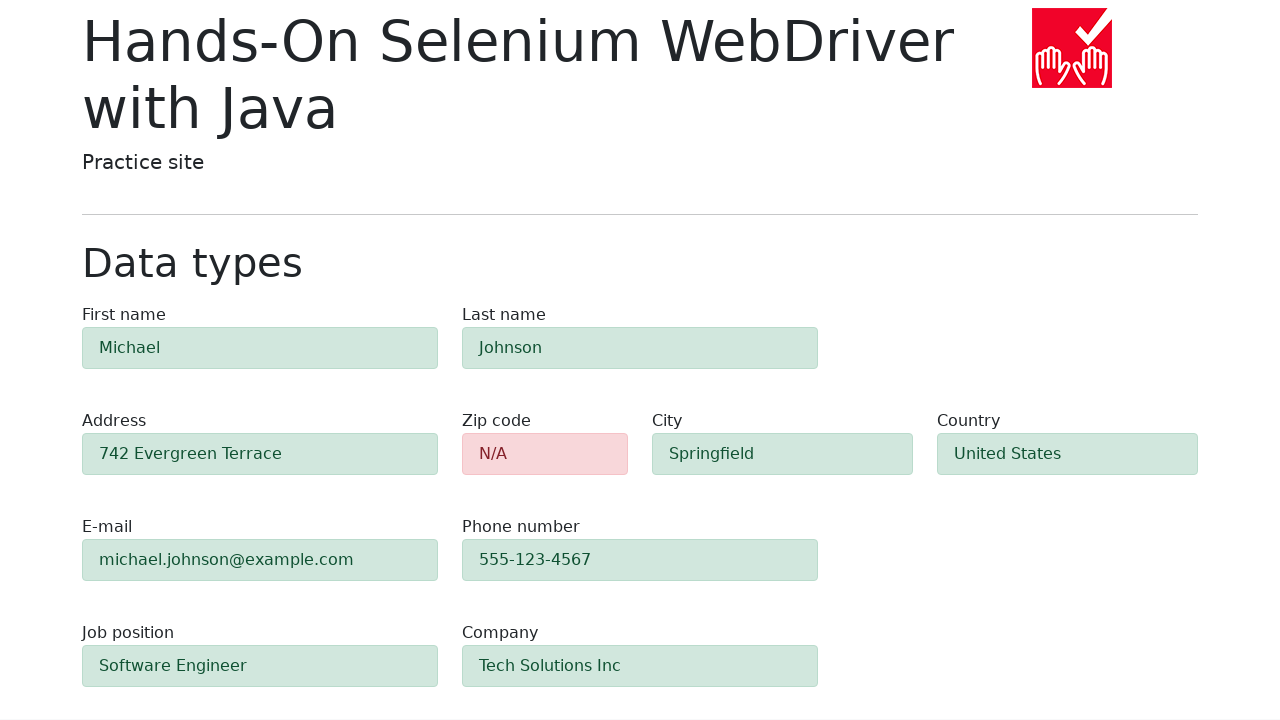

Form validation completed and zip-code field is visible with error styling
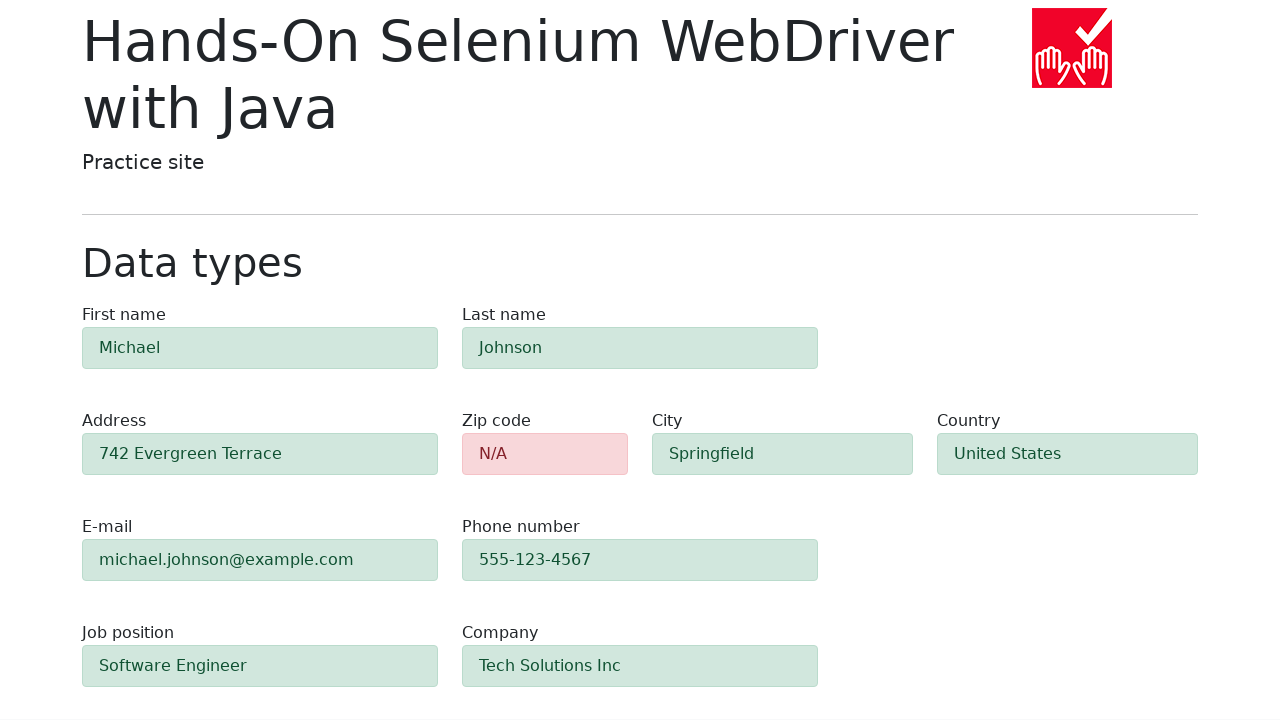

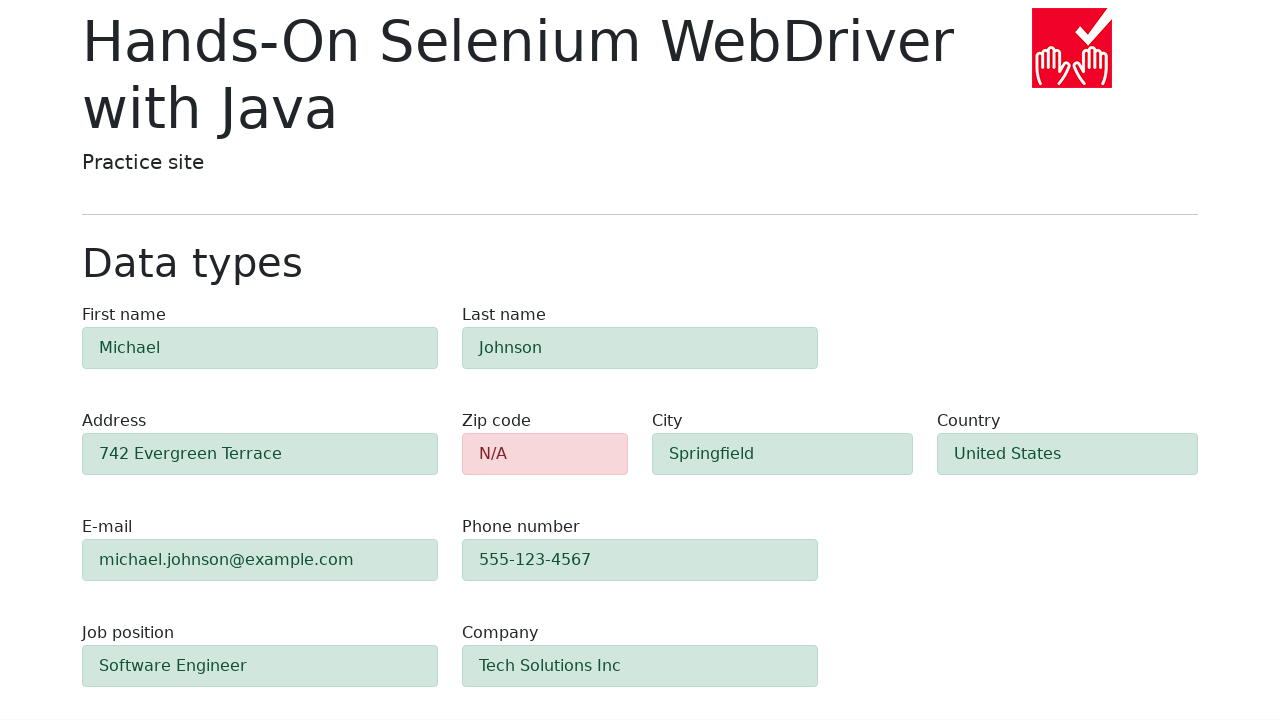